Tests marking individual todo items as complete by checking their checkboxes

Starting URL: https://demo.playwright.dev/todomvc

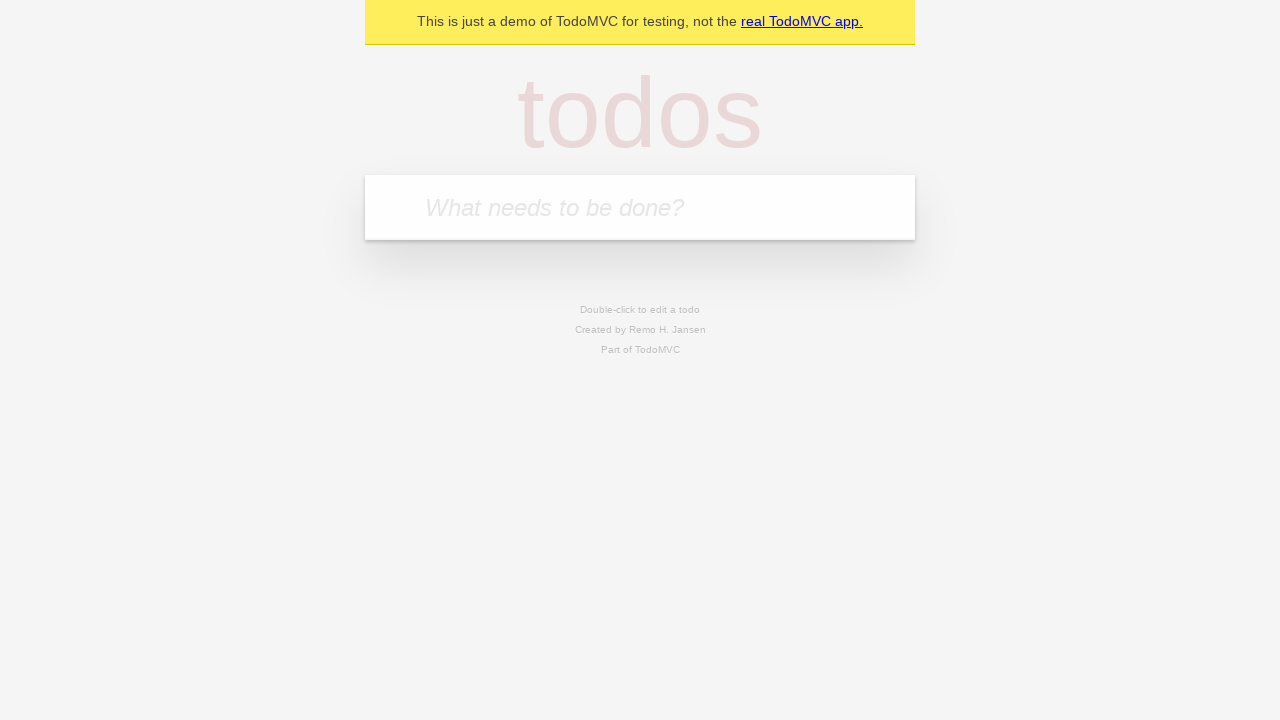

Located the todo input field
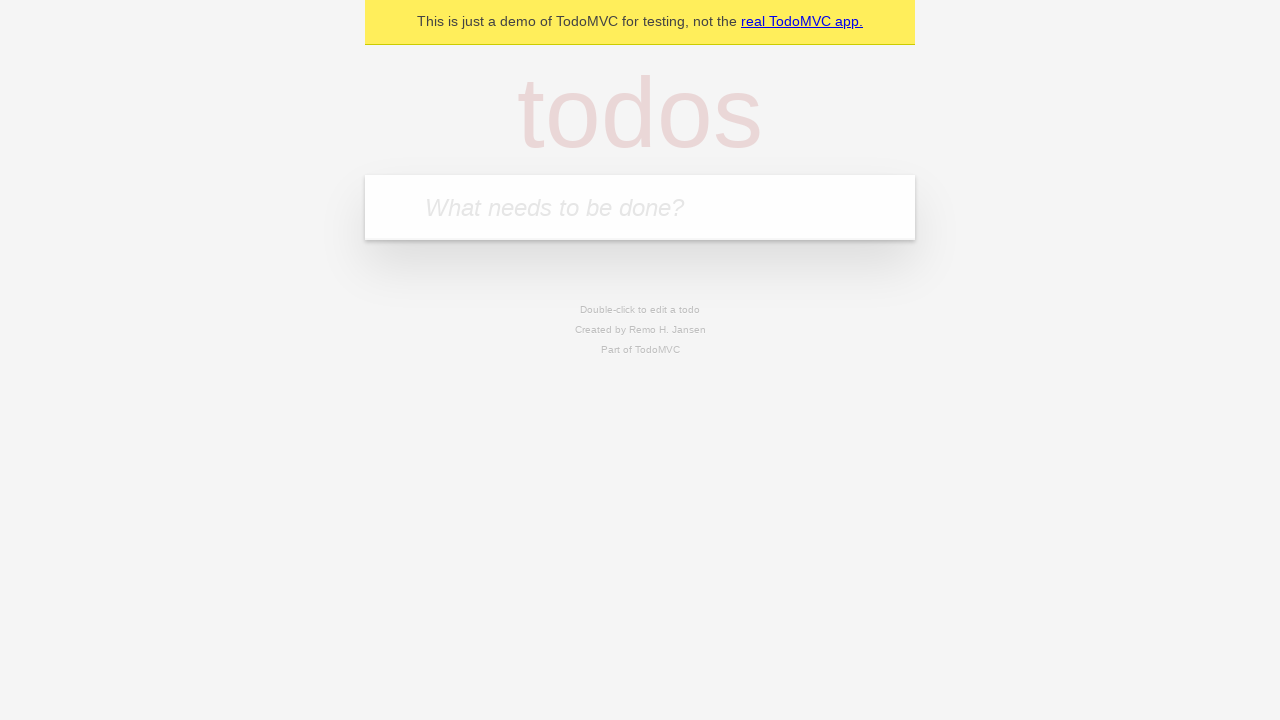

Filled todo input with 'buy some cheese' on internal:attr=[placeholder="What needs to be done?"i]
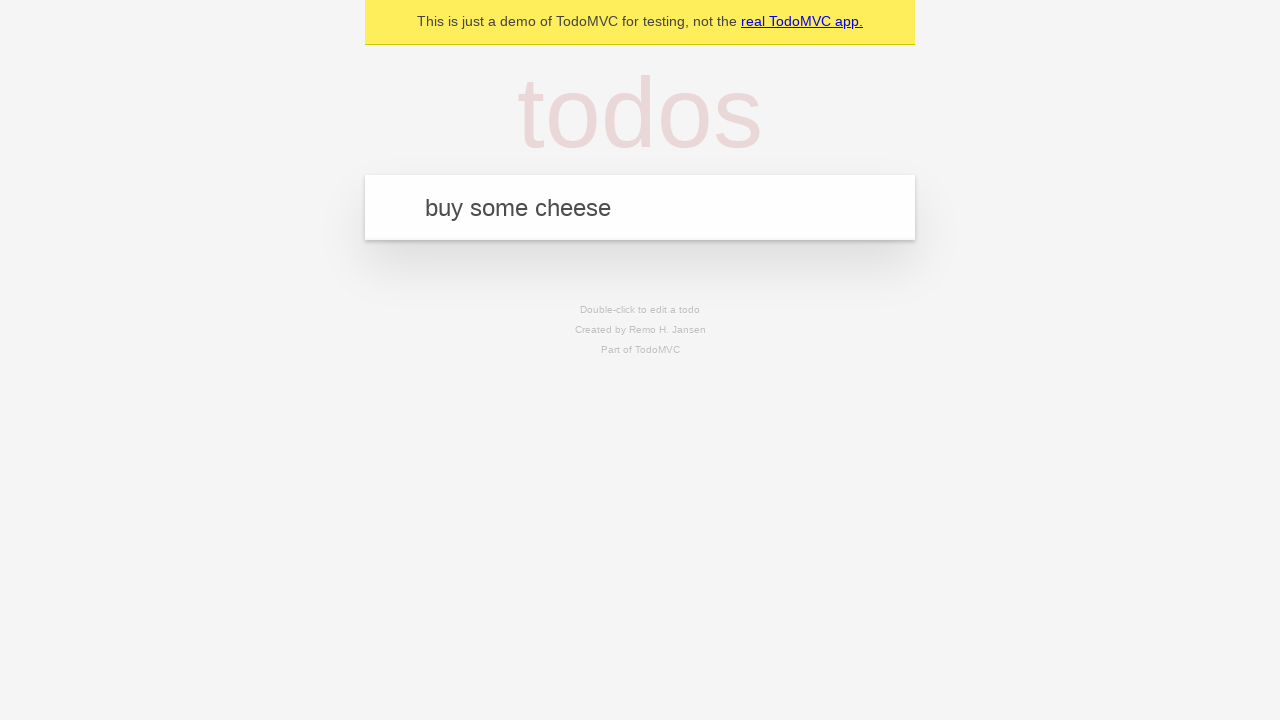

Pressed Enter to create todo item 'buy some cheese' on internal:attr=[placeholder="What needs to be done?"i]
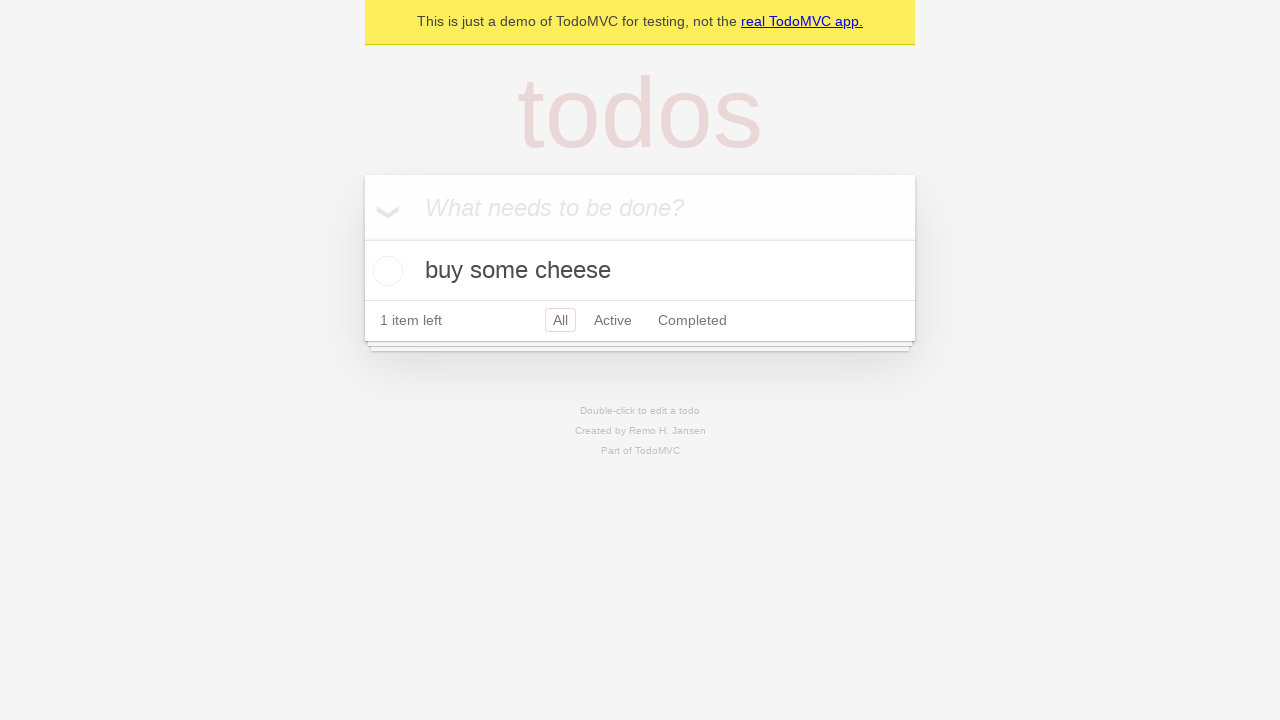

Filled todo input with 'feed the cat' on internal:attr=[placeholder="What needs to be done?"i]
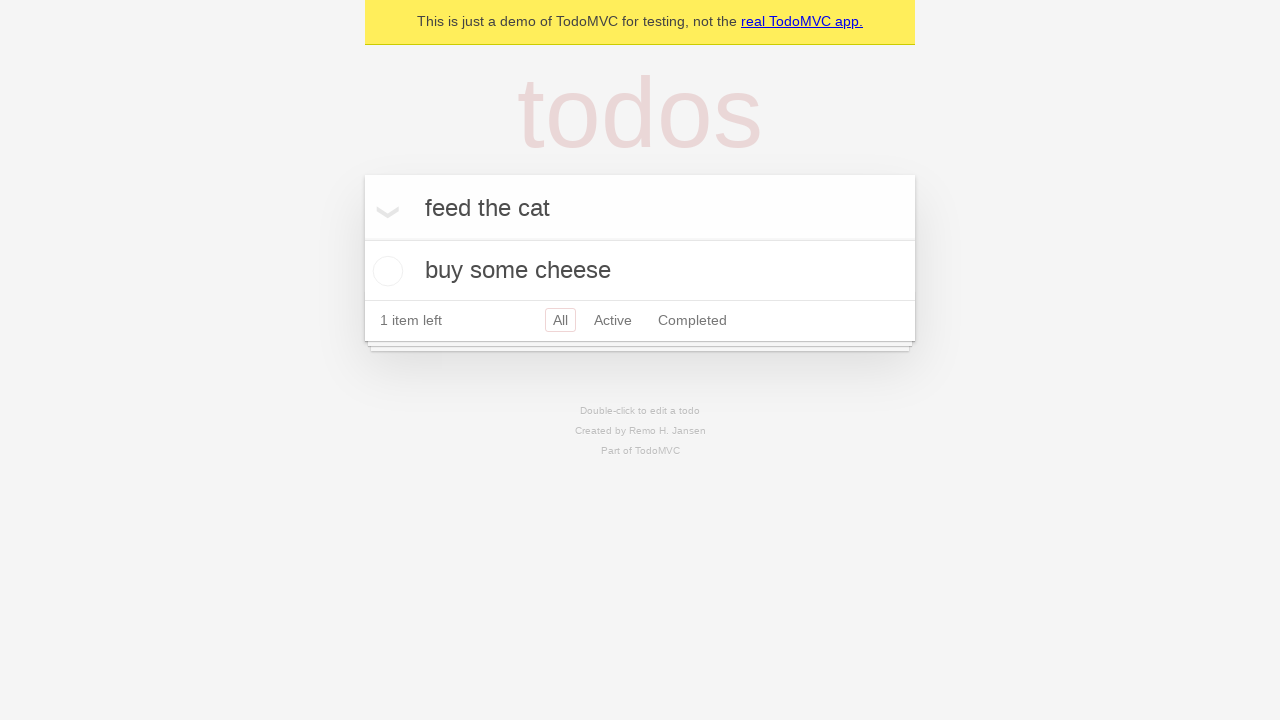

Pressed Enter to create todo item 'feed the cat' on internal:attr=[placeholder="What needs to be done?"i]
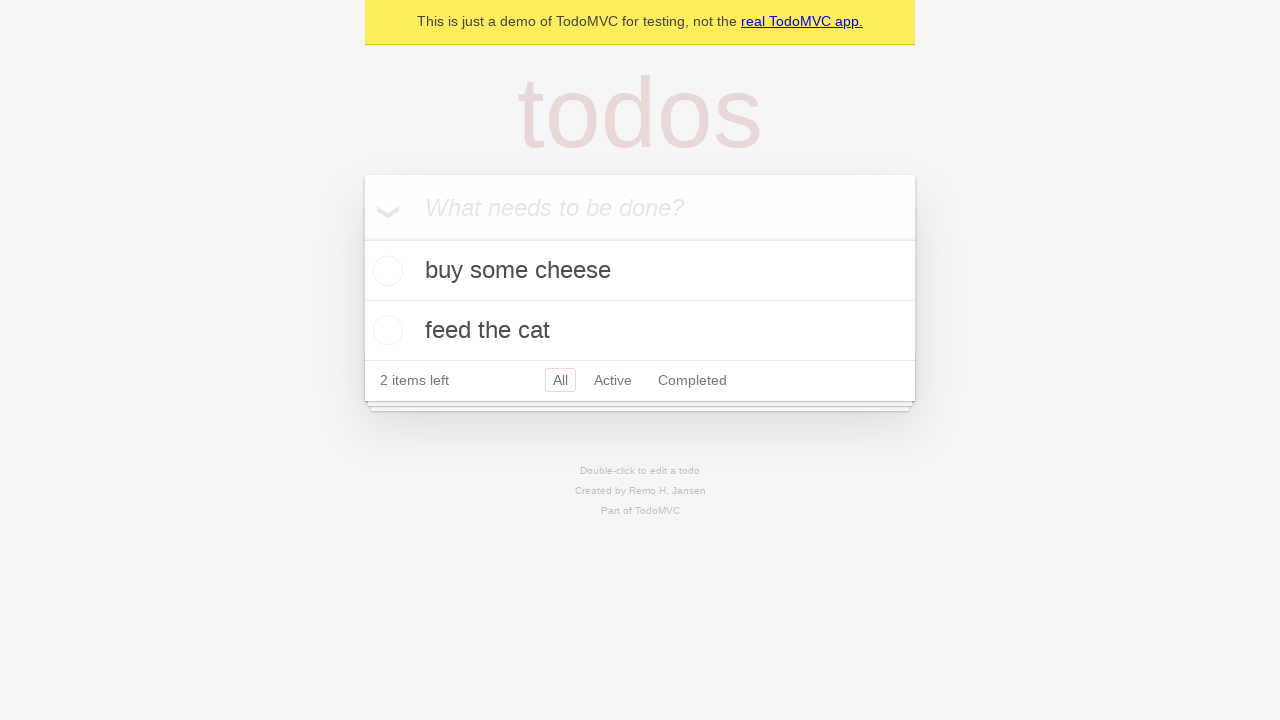

Located first todo item
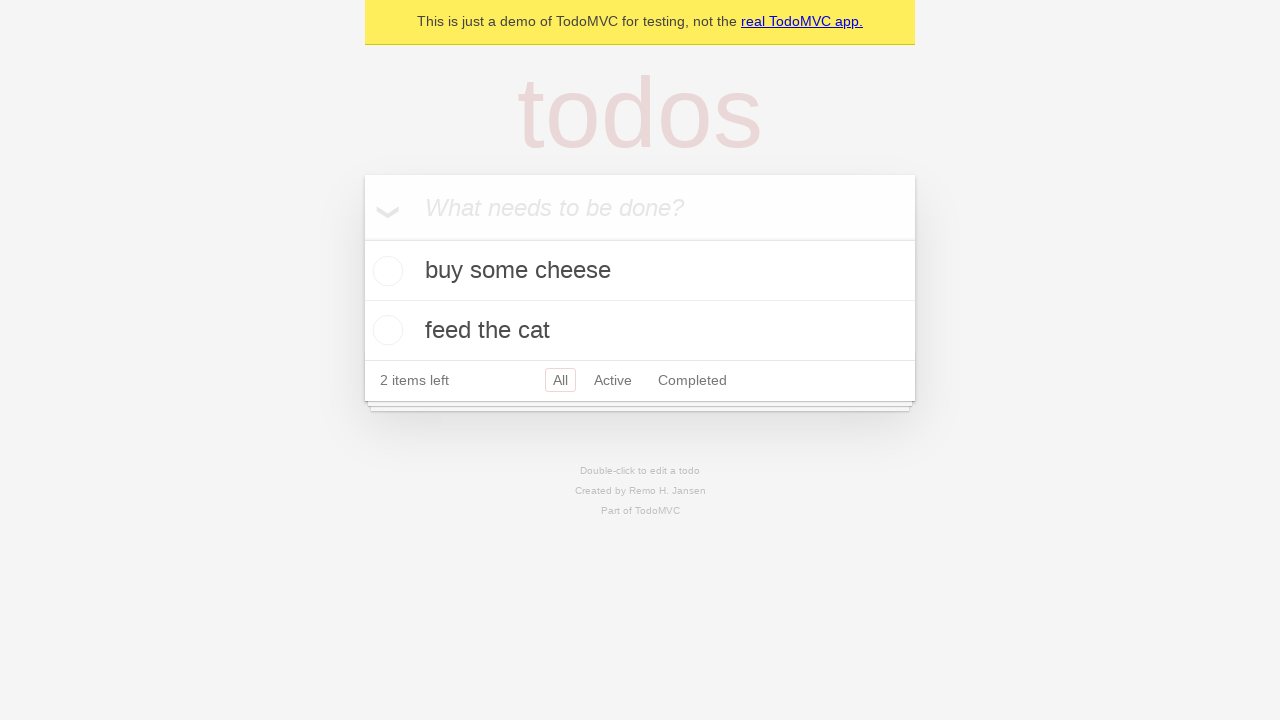

Checked the checkbox for first todo item 'buy some cheese' at (385, 271) on internal:testid=[data-testid="todo-item"s] >> nth=0 >> internal:role=checkbox
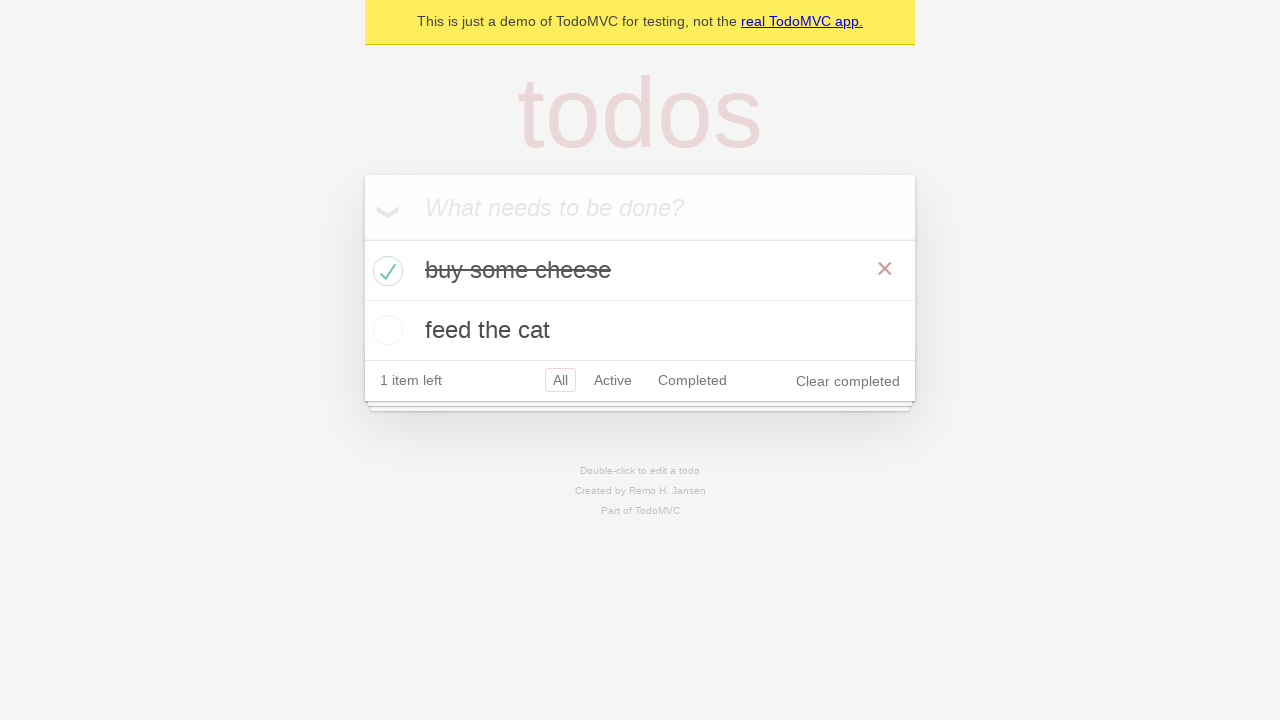

Located second todo item
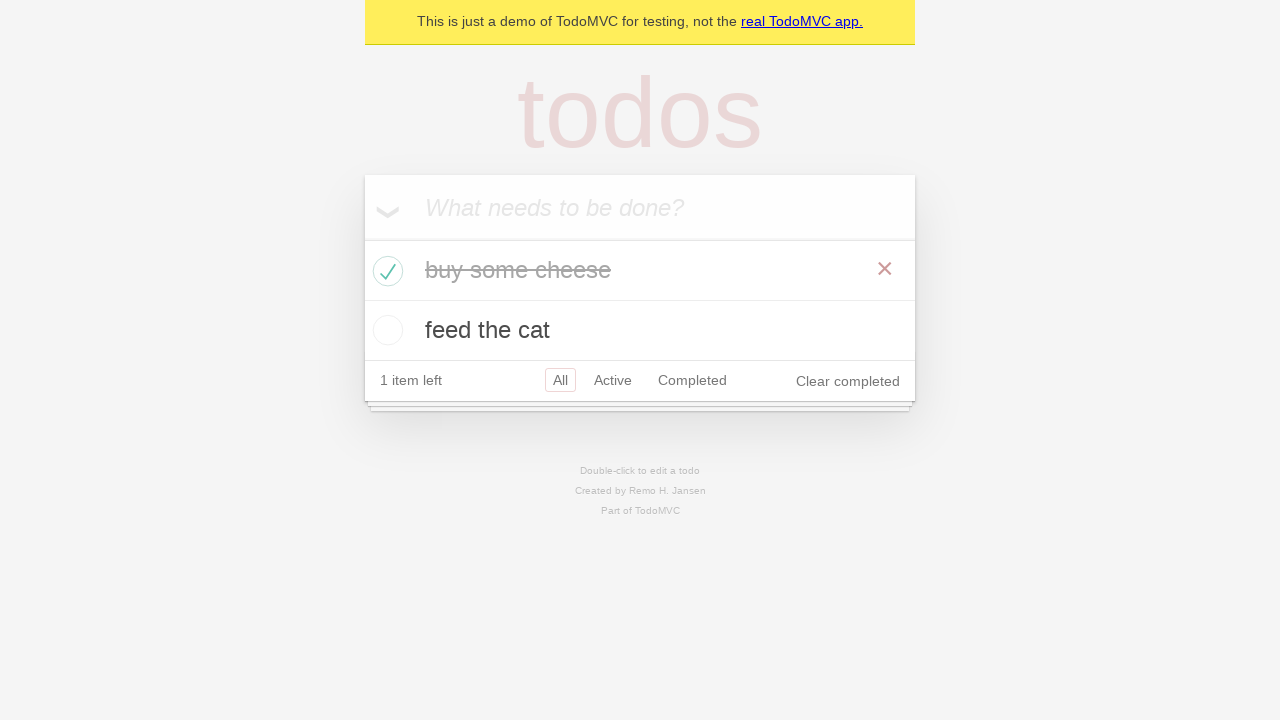

Checked the checkbox for second todo item 'feed the cat' at (385, 330) on internal:testid=[data-testid="todo-item"s] >> nth=1 >> internal:role=checkbox
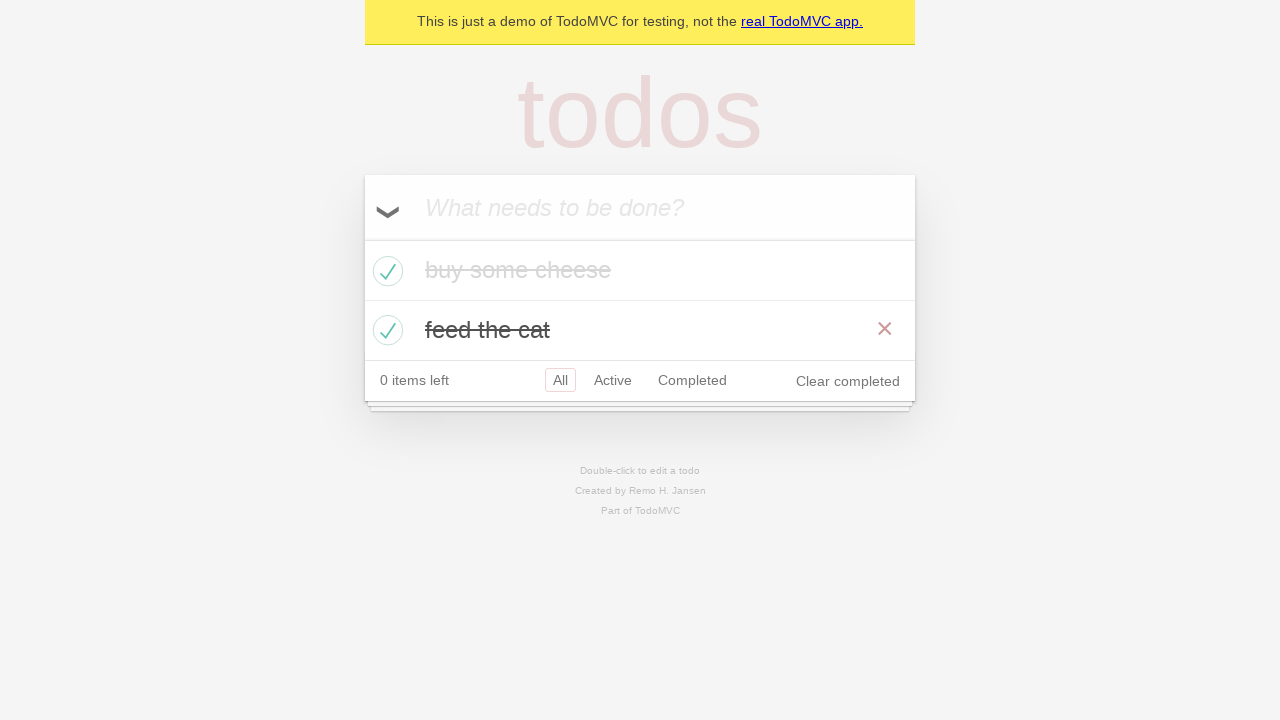

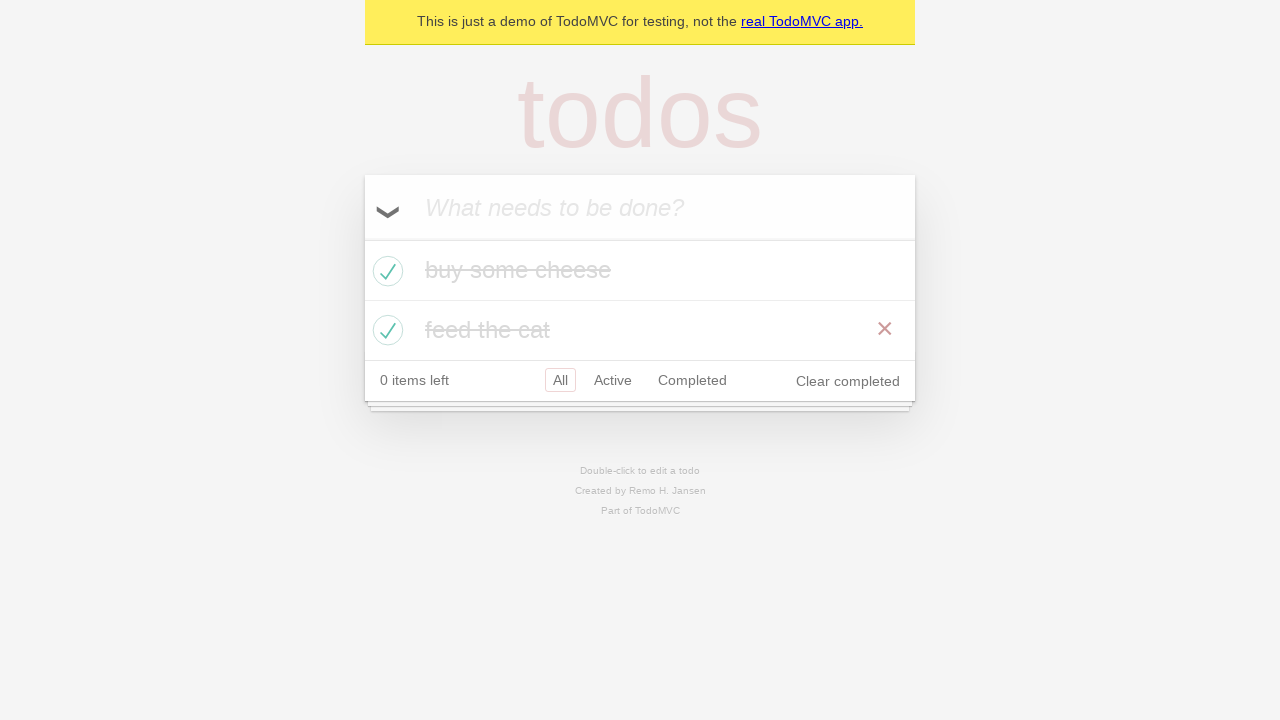